Tests JavaScript confirm dialog interaction within an iframe by clicking a button, accepting the alert, and verifying the result message

Starting URL: https://www.w3schools.com/js/tryit.asp?filename=tryjs_confirm

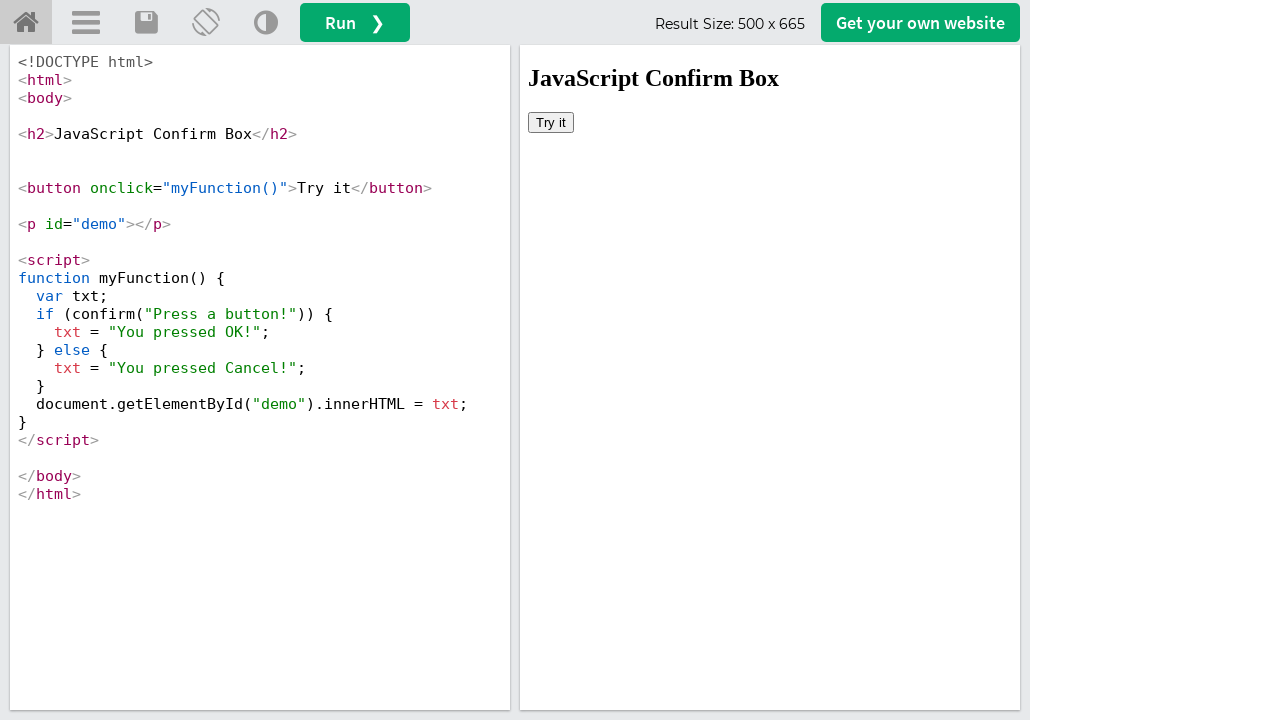

Located iframe with id 'iframeResult'
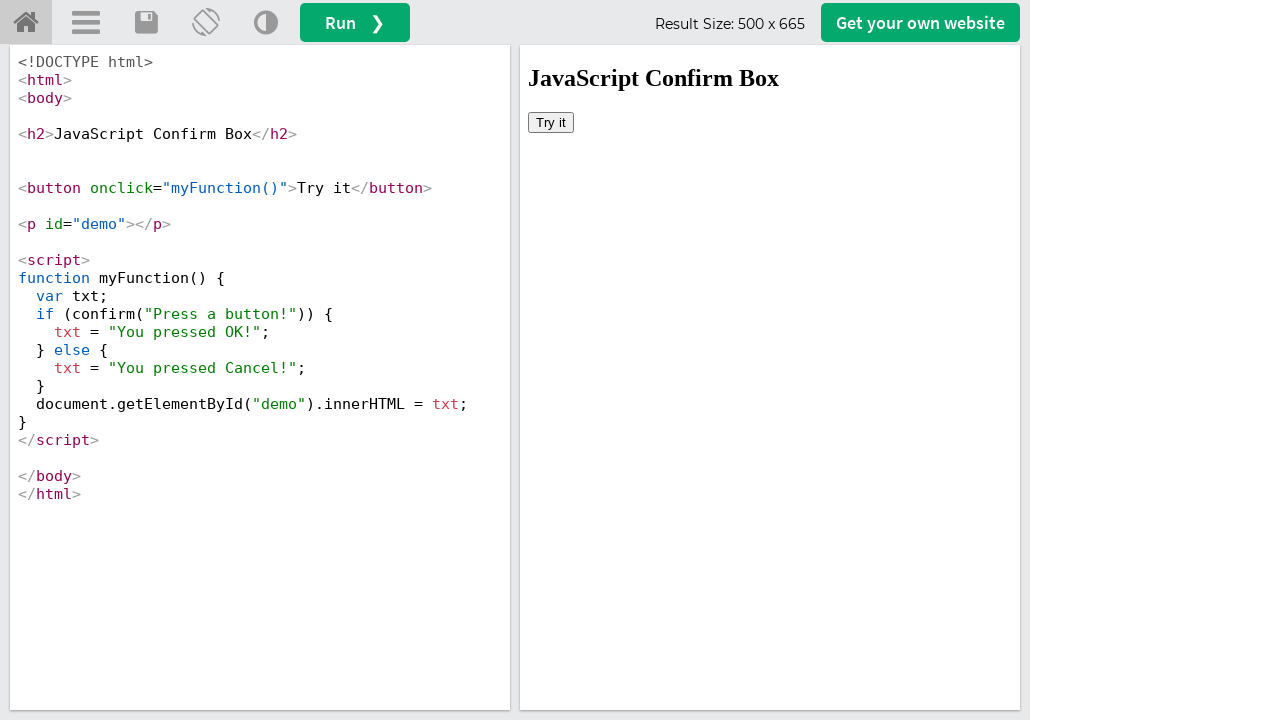

Clicked 'Try it' button to trigger confirm dialog at (551, 122) on #iframeResult >> internal:control=enter-frame >> button:has-text('Try it')
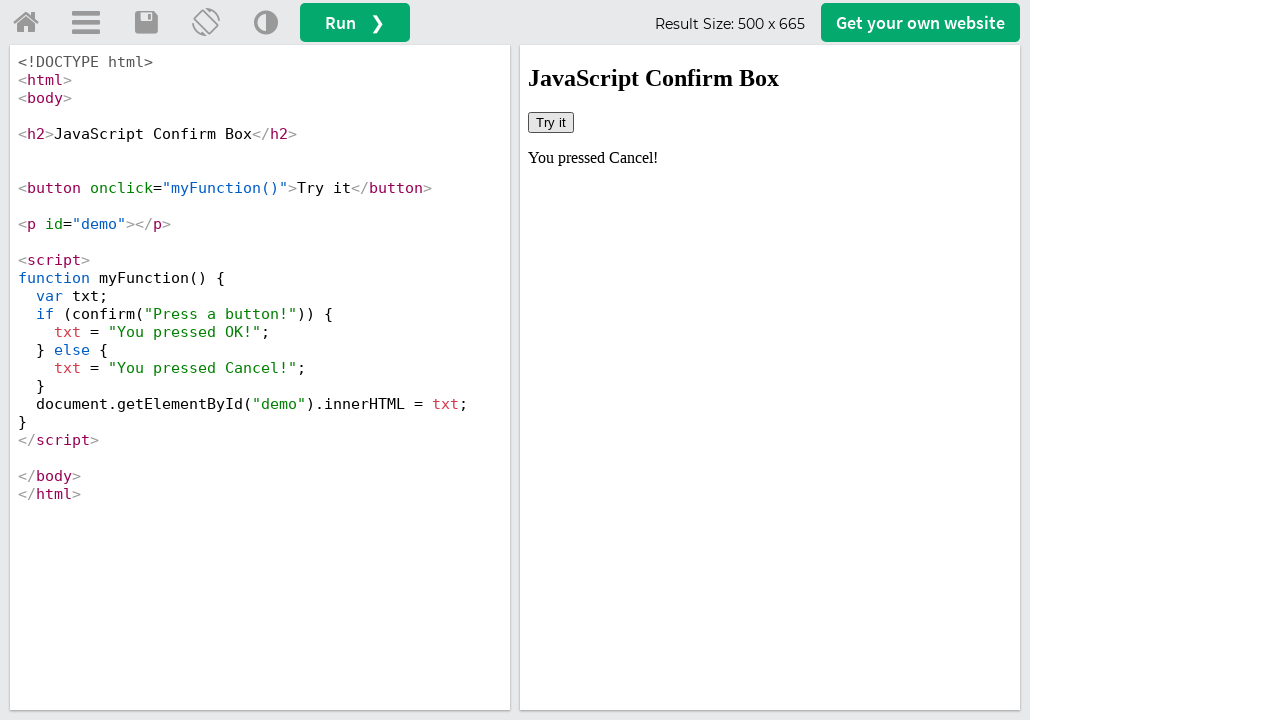

Set up dialog handler to accept confirm dialog
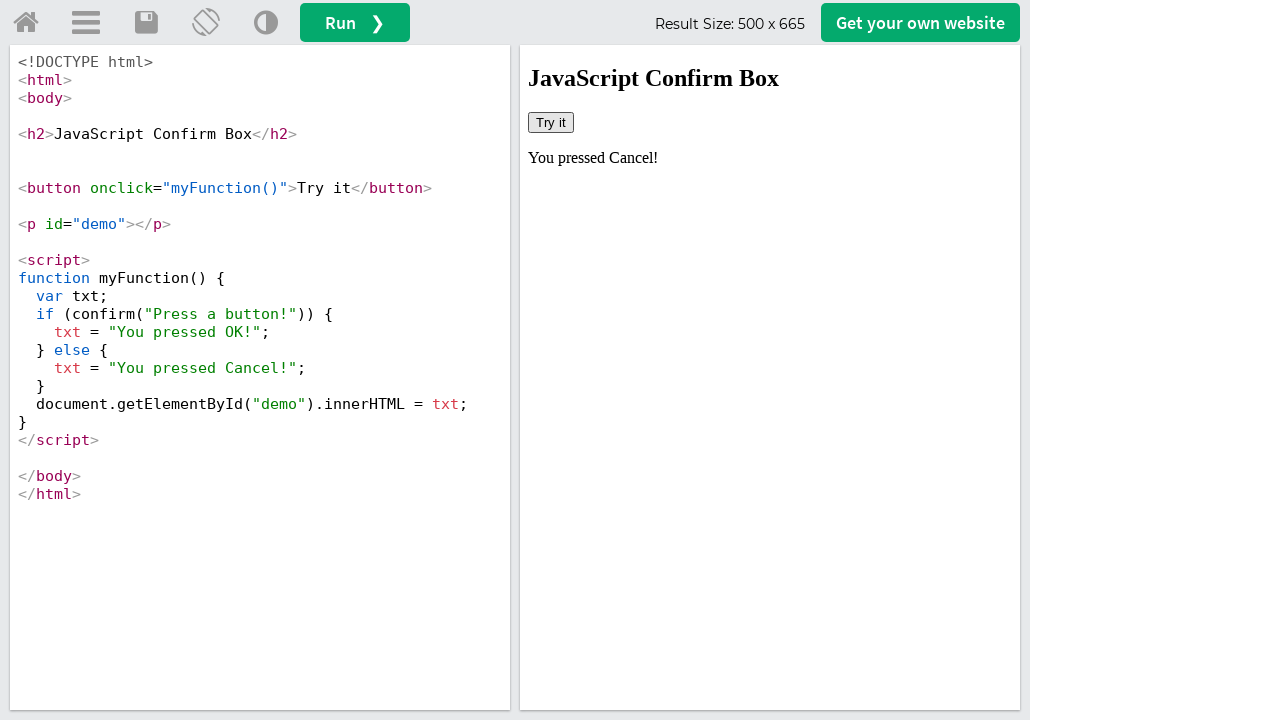

Located result message element with id 'demo'
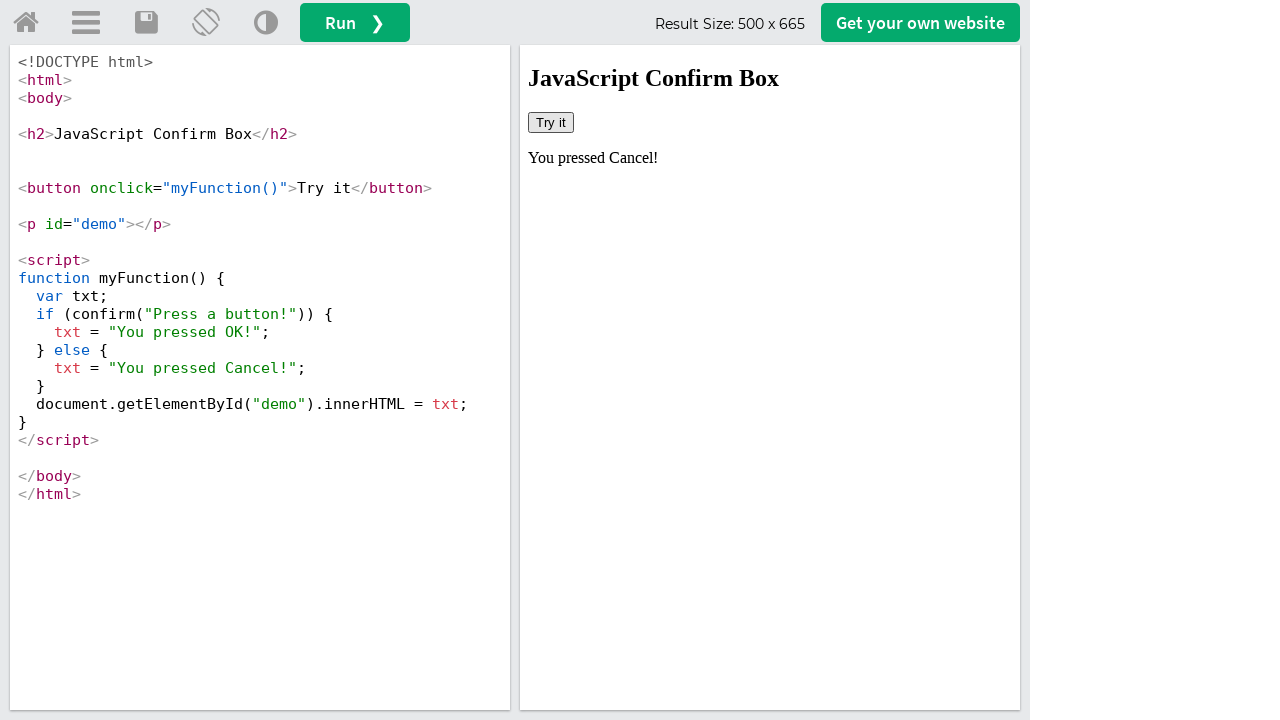

Retrieved text content from result message element
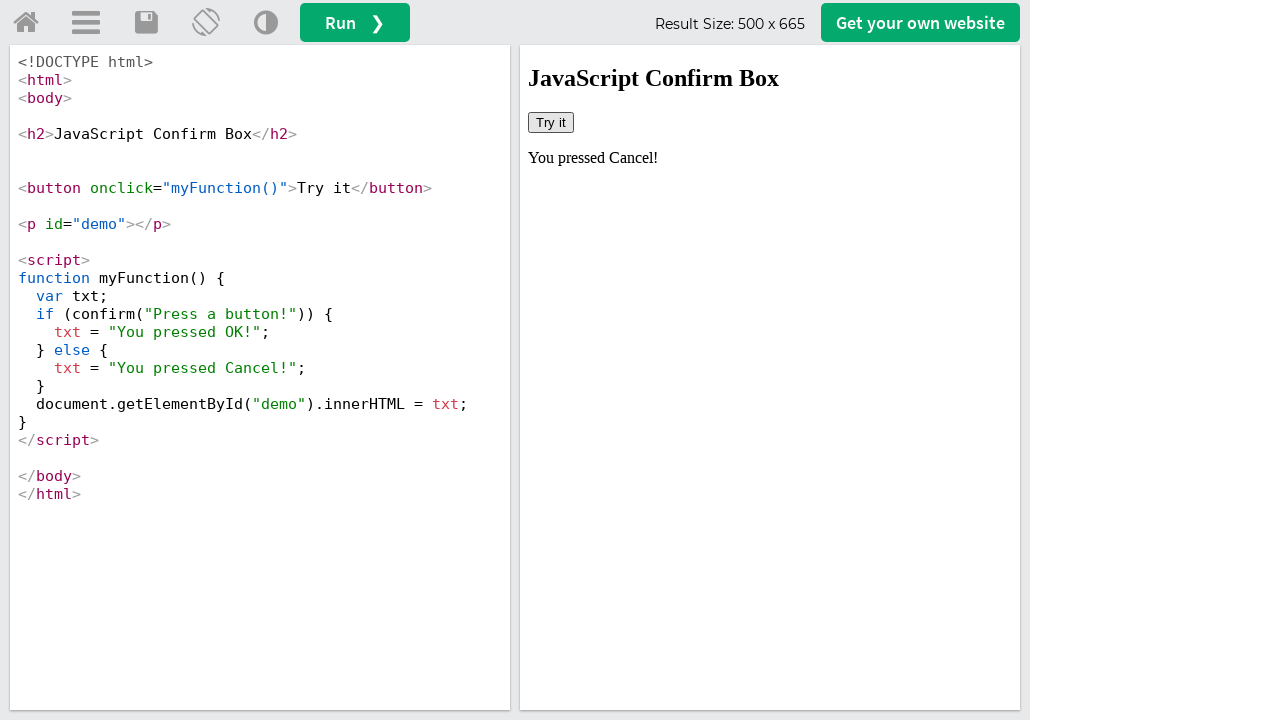

Unexpected message displayed - user pressed Cancel instead of OK
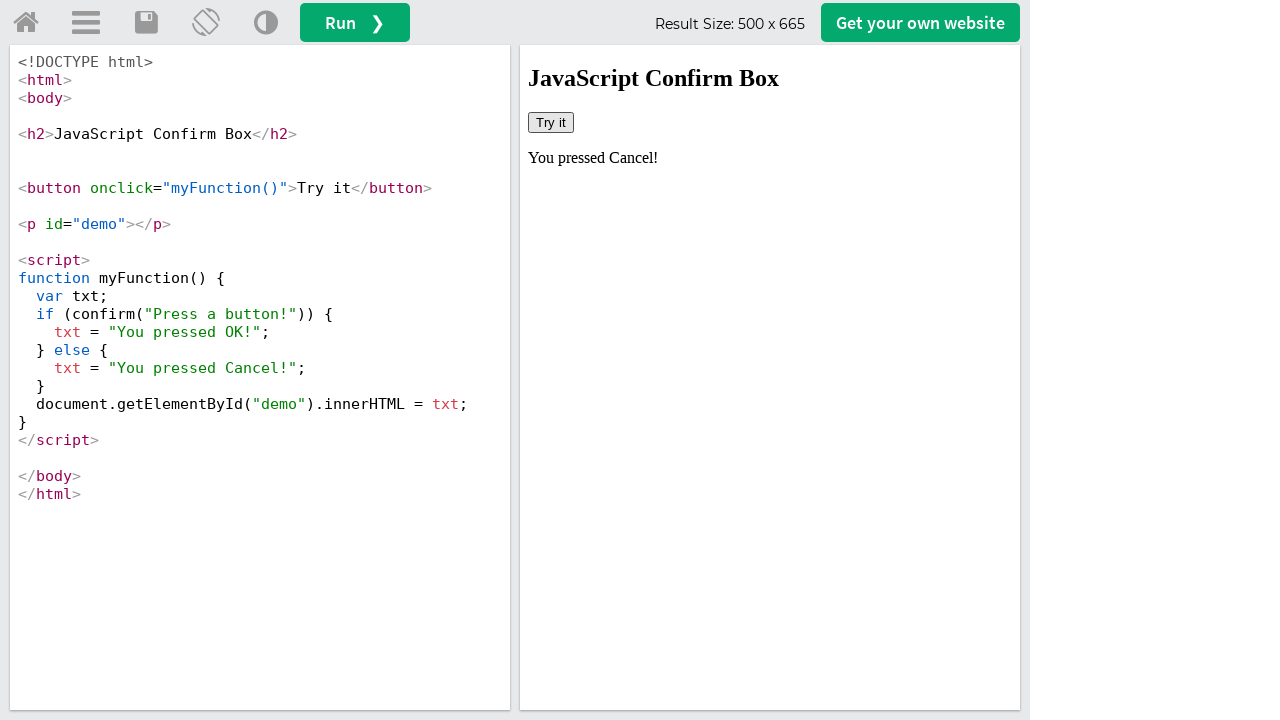

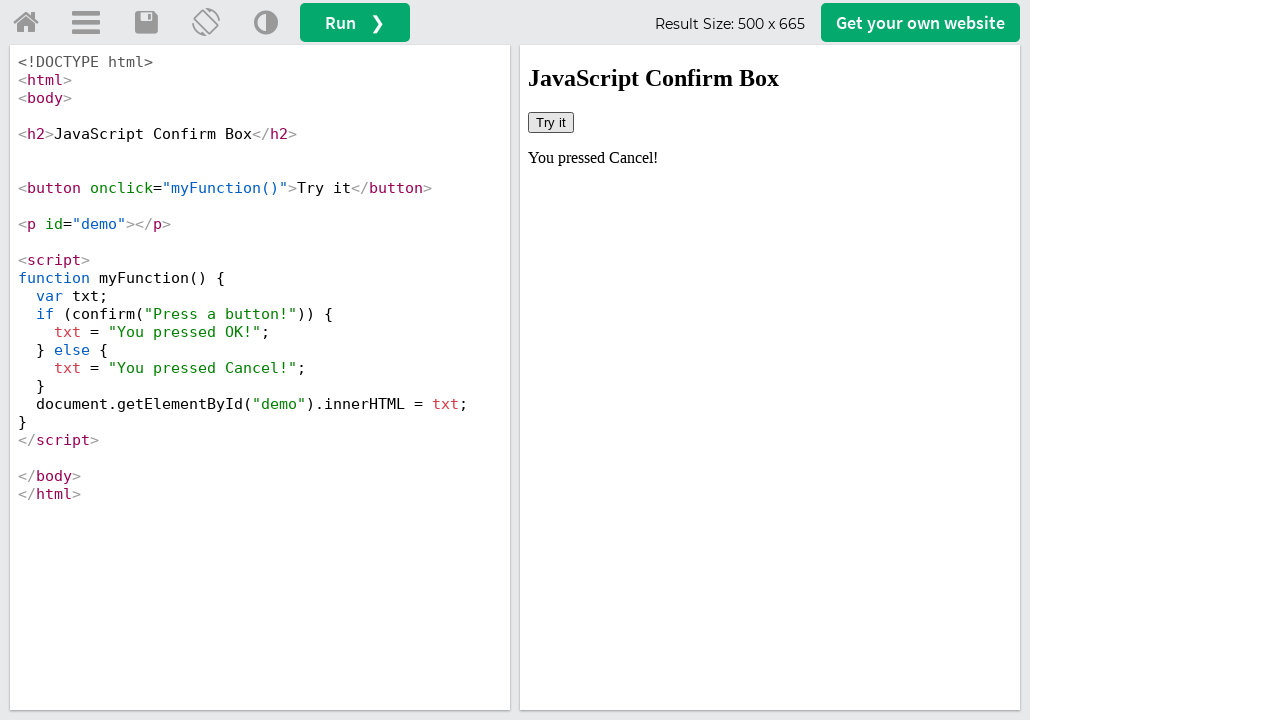